Tests that edits are saved when the input field loses focus (blur event).

Starting URL: https://demo.playwright.dev/todomvc

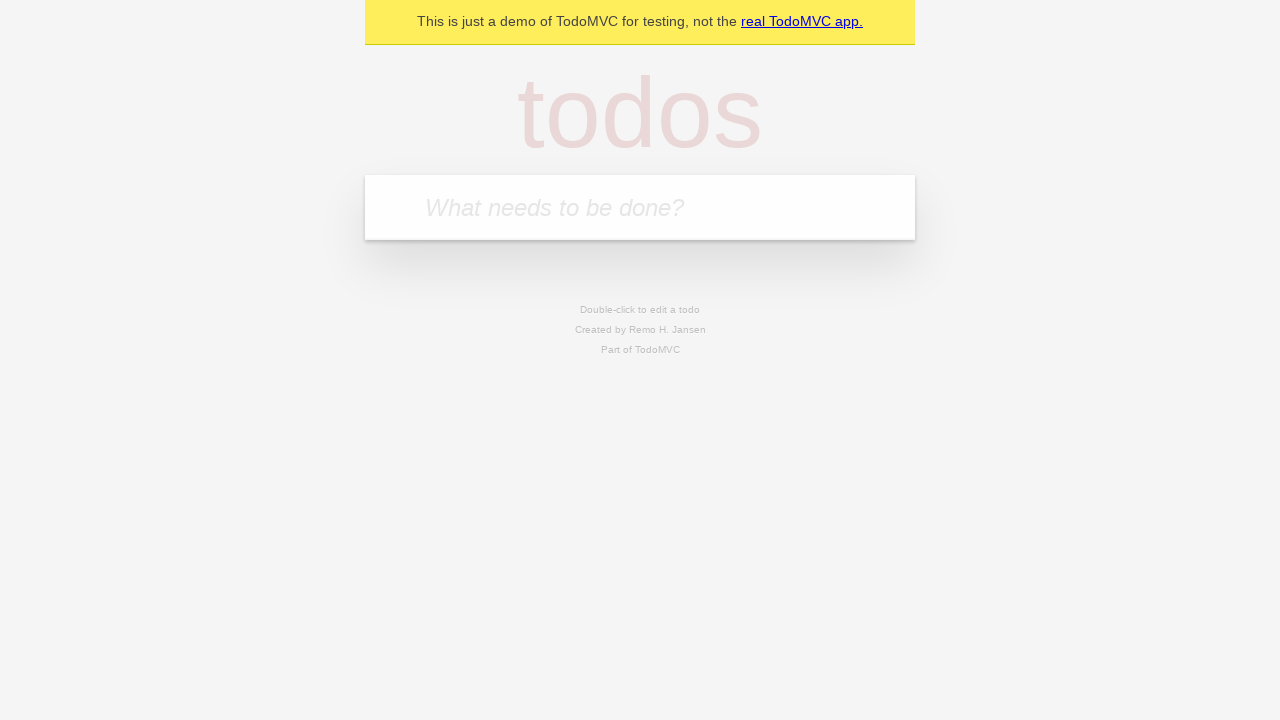

Located the 'What needs to be done?' input field
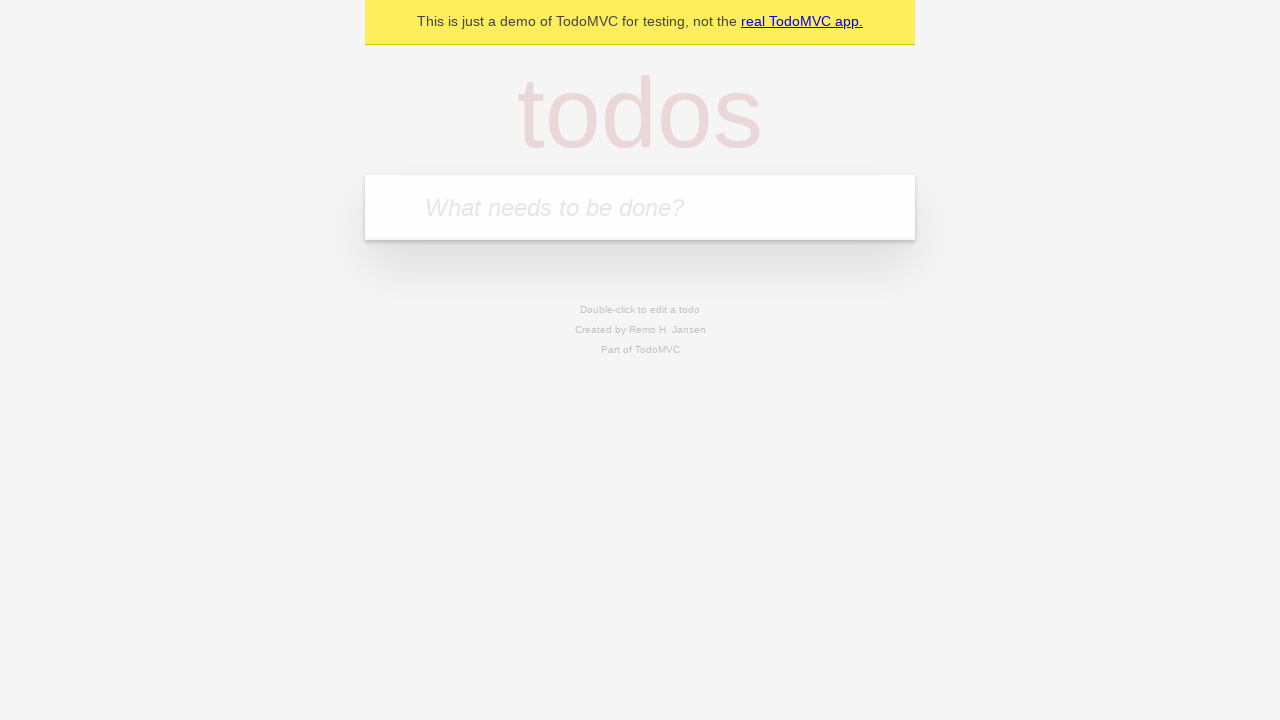

Filled new todo input with 'buy some cheese' on internal:attr=[placeholder="What needs to be done?"i]
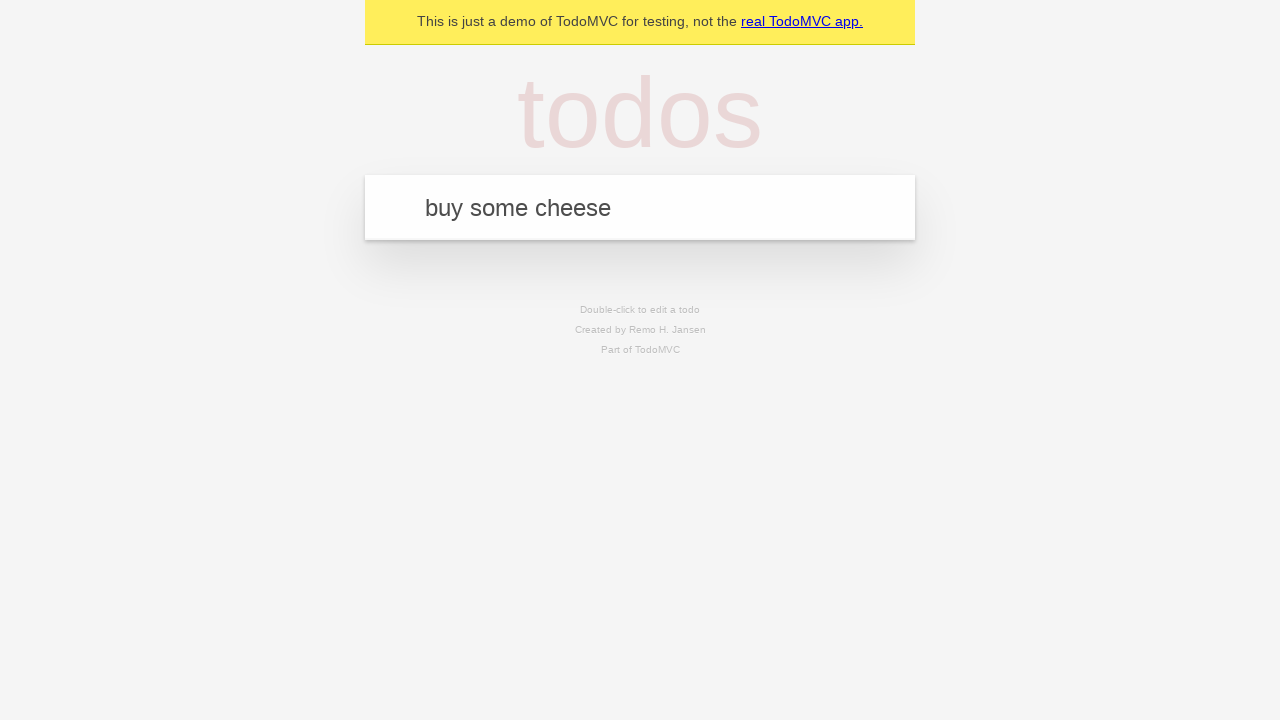

Pressed Enter to create todo 'buy some cheese' on internal:attr=[placeholder="What needs to be done?"i]
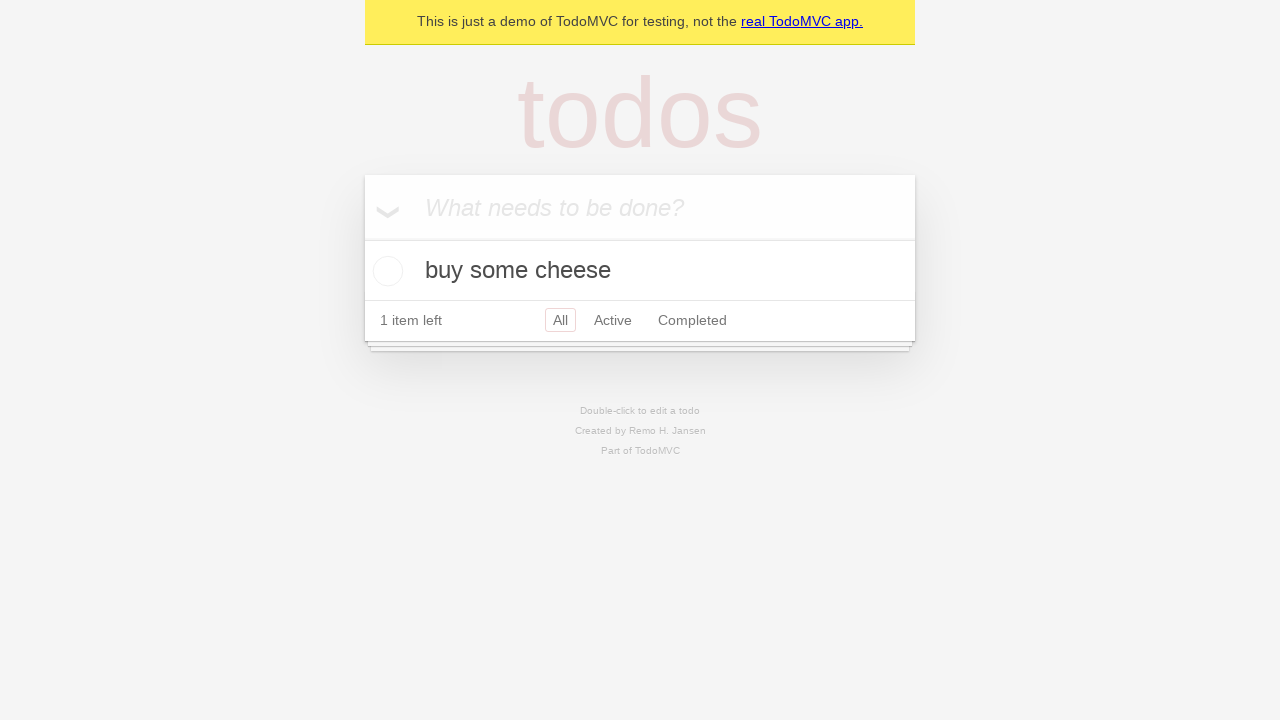

Filled new todo input with 'feed the cat' on internal:attr=[placeholder="What needs to be done?"i]
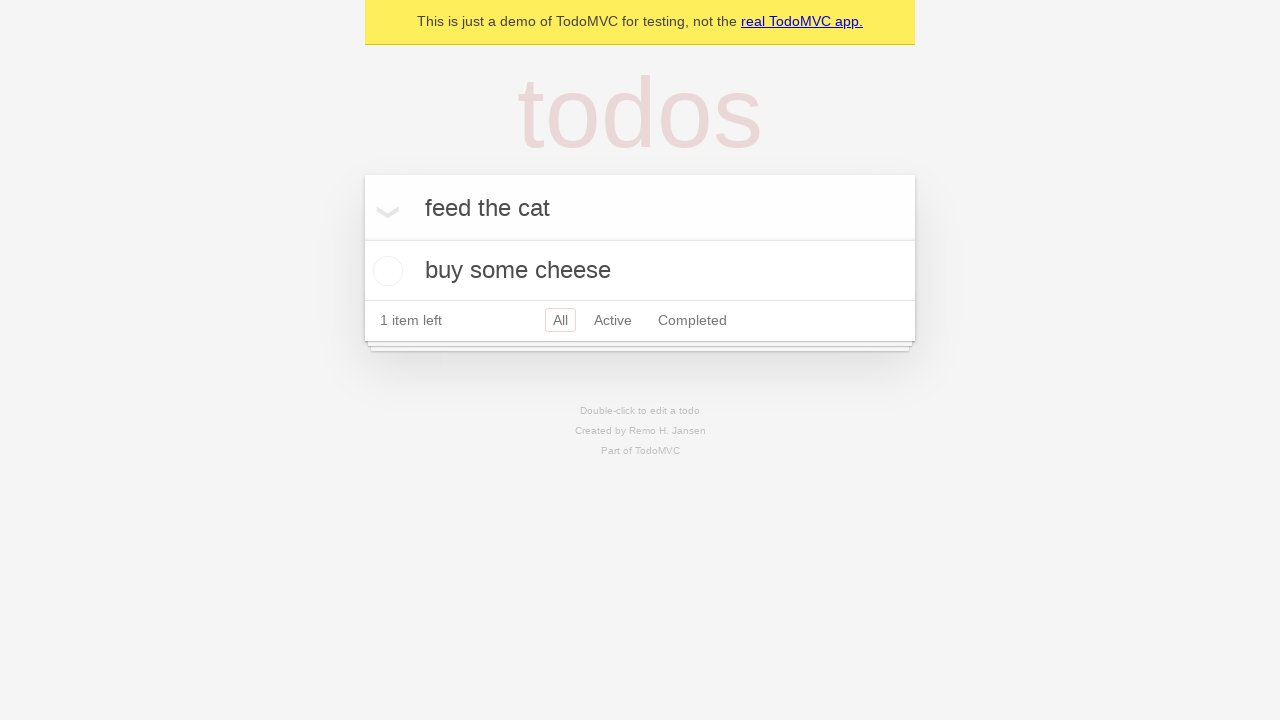

Pressed Enter to create todo 'feed the cat' on internal:attr=[placeholder="What needs to be done?"i]
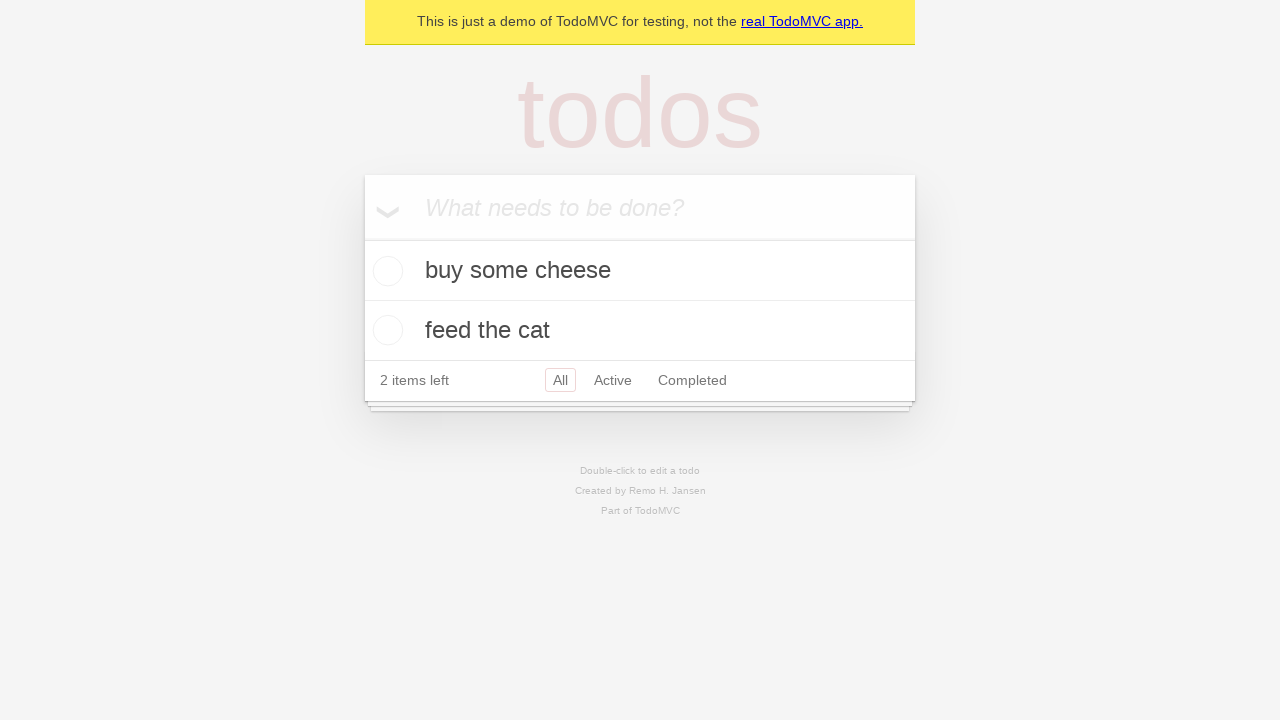

Filled new todo input with 'book a doctors appointment' on internal:attr=[placeholder="What needs to be done?"i]
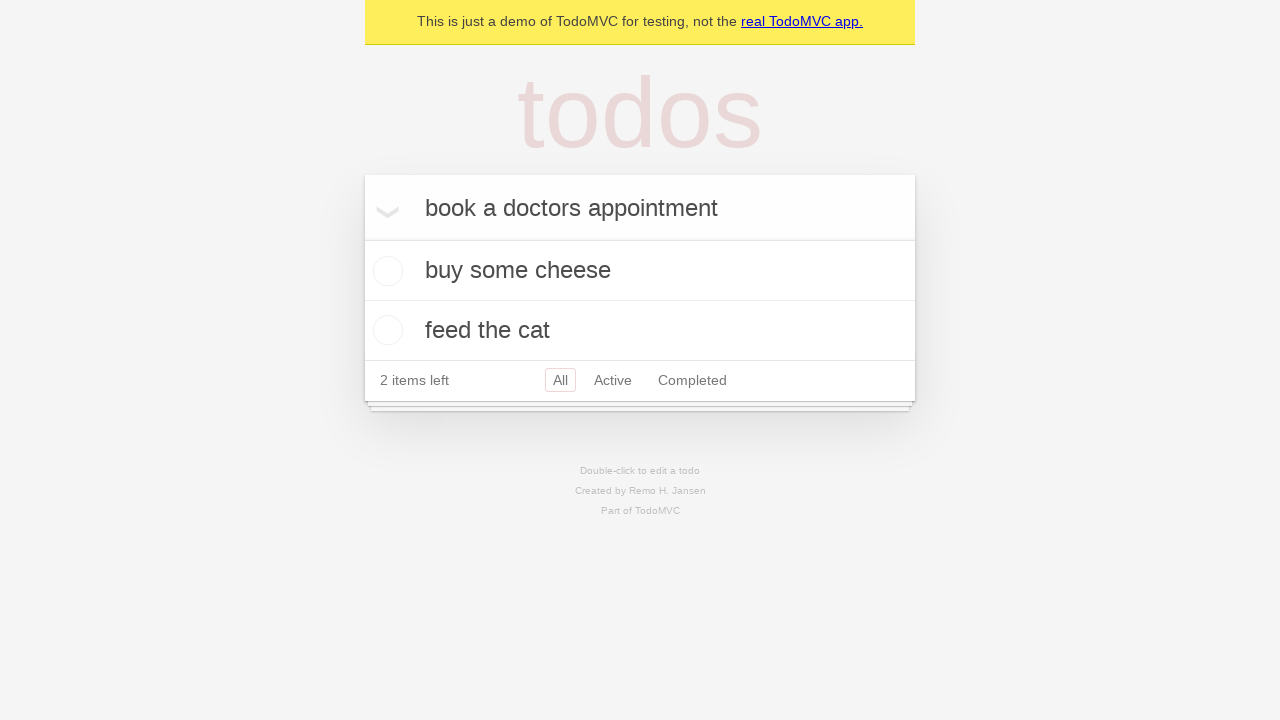

Pressed Enter to create todo 'book a doctors appointment' on internal:attr=[placeholder="What needs to be done?"i]
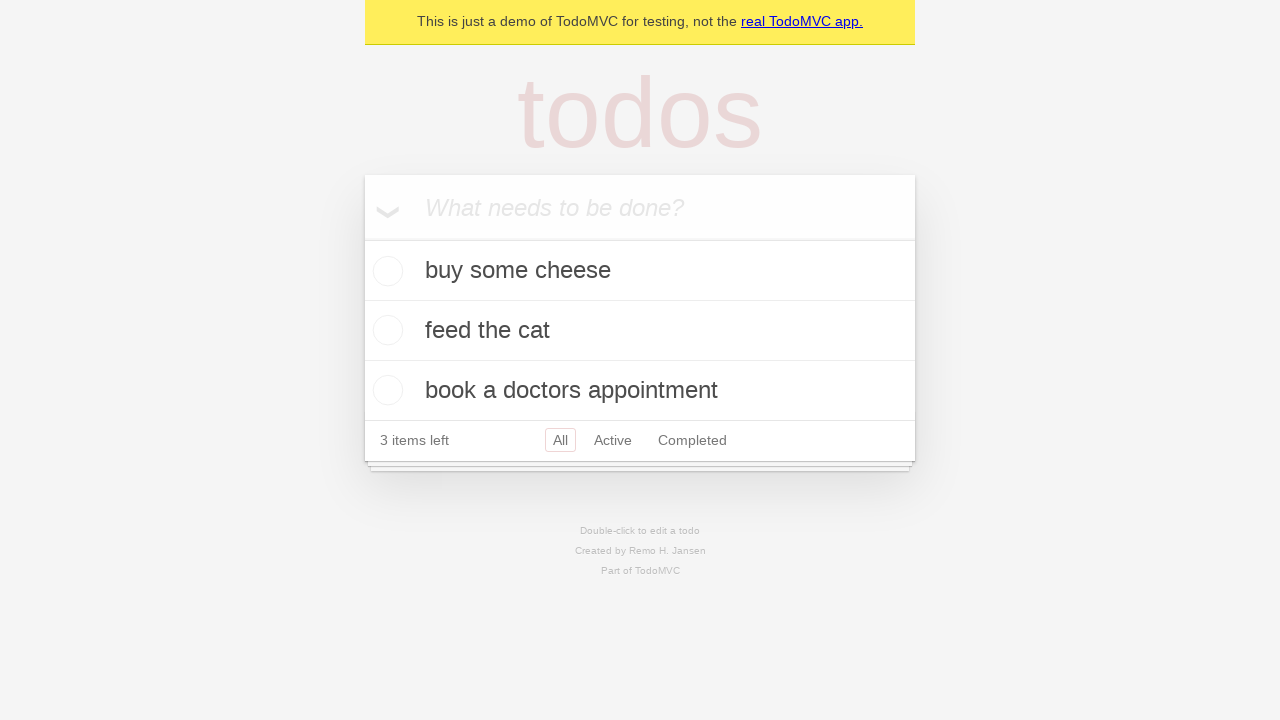

Located all todo items
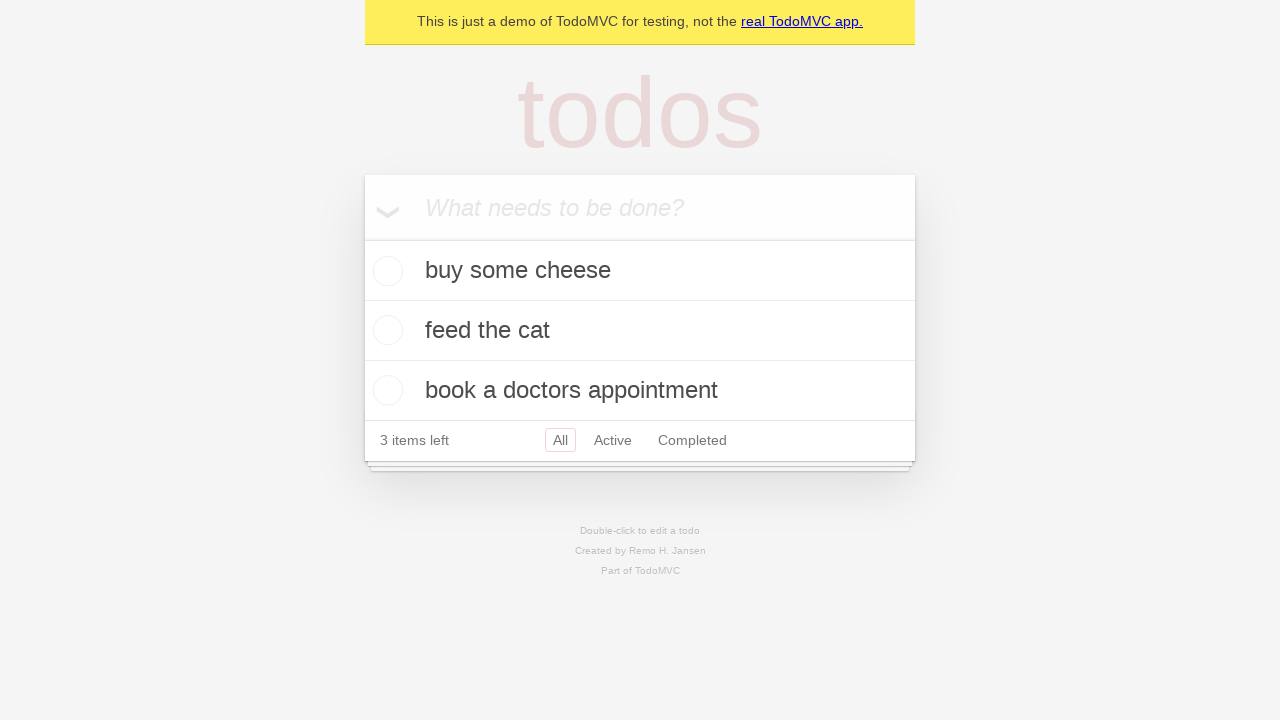

Double-clicked the second todo item to enter edit mode at (640, 331) on [data-testid='todo-item'] >> nth=1
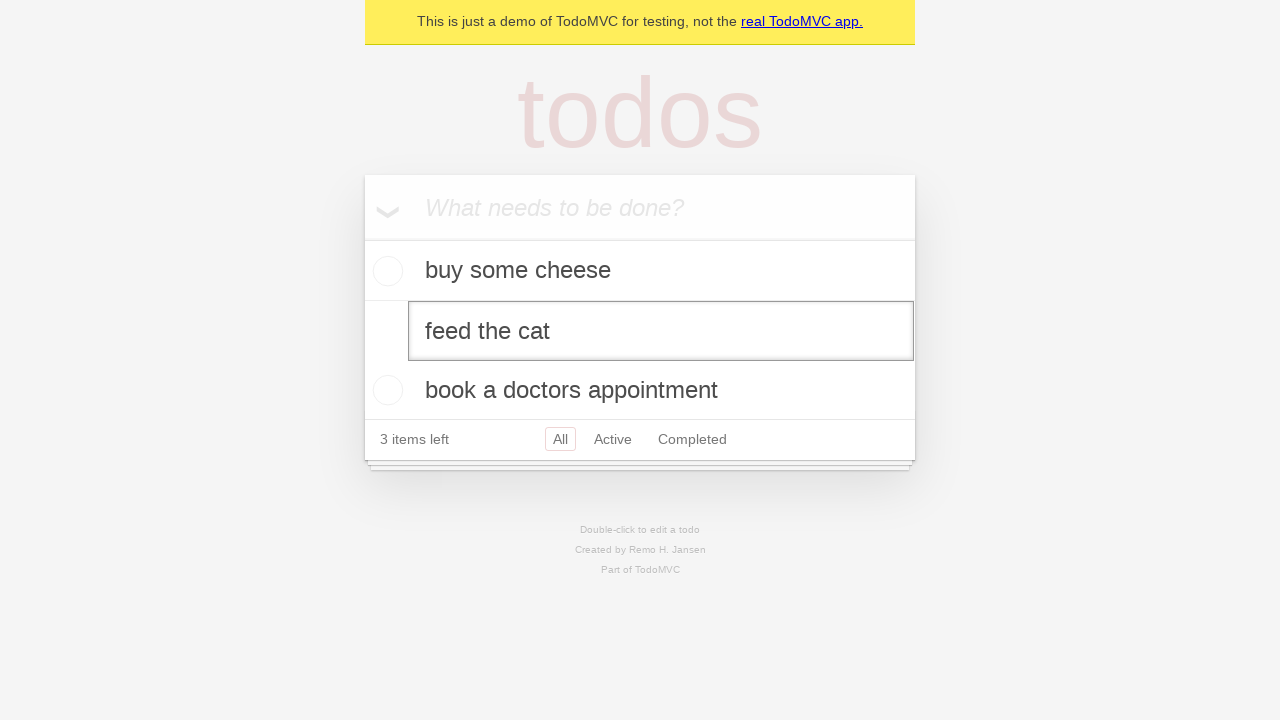

Located the edit textbox for the second todo item
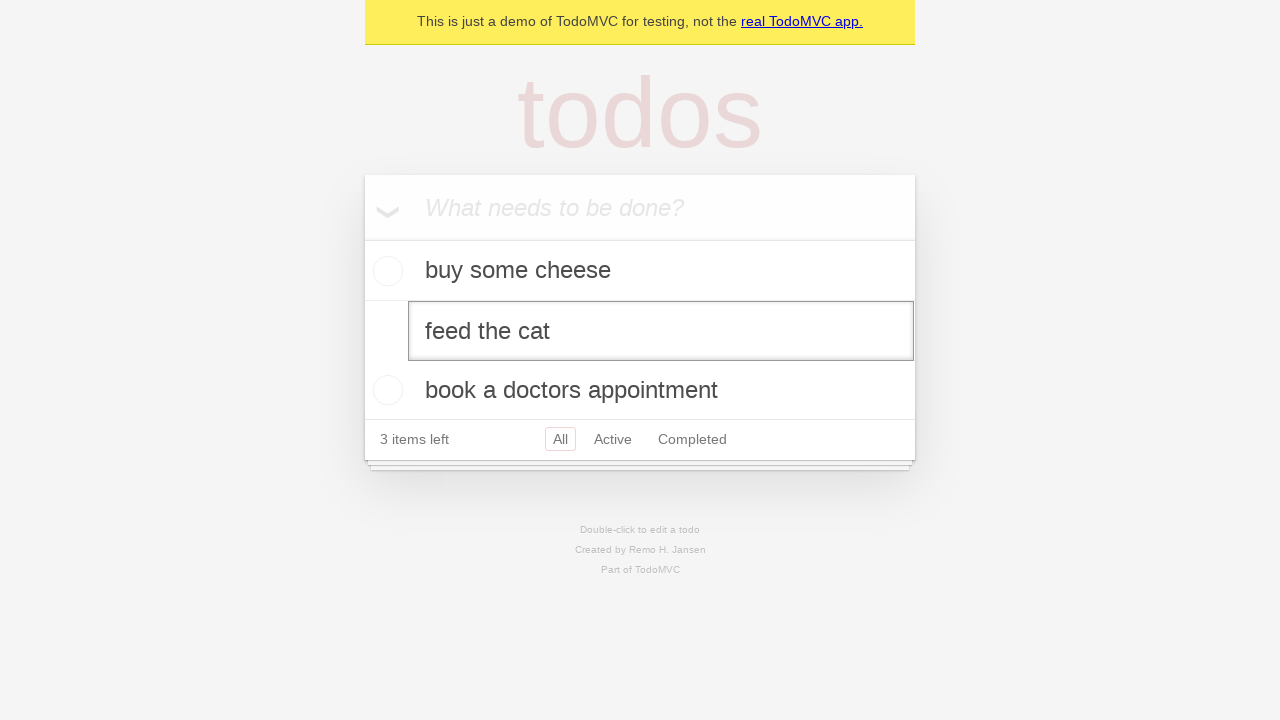

Filled edit field with 'buy some sausages' on [data-testid='todo-item'] >> nth=1 >> internal:role=textbox[name="Edit"i]
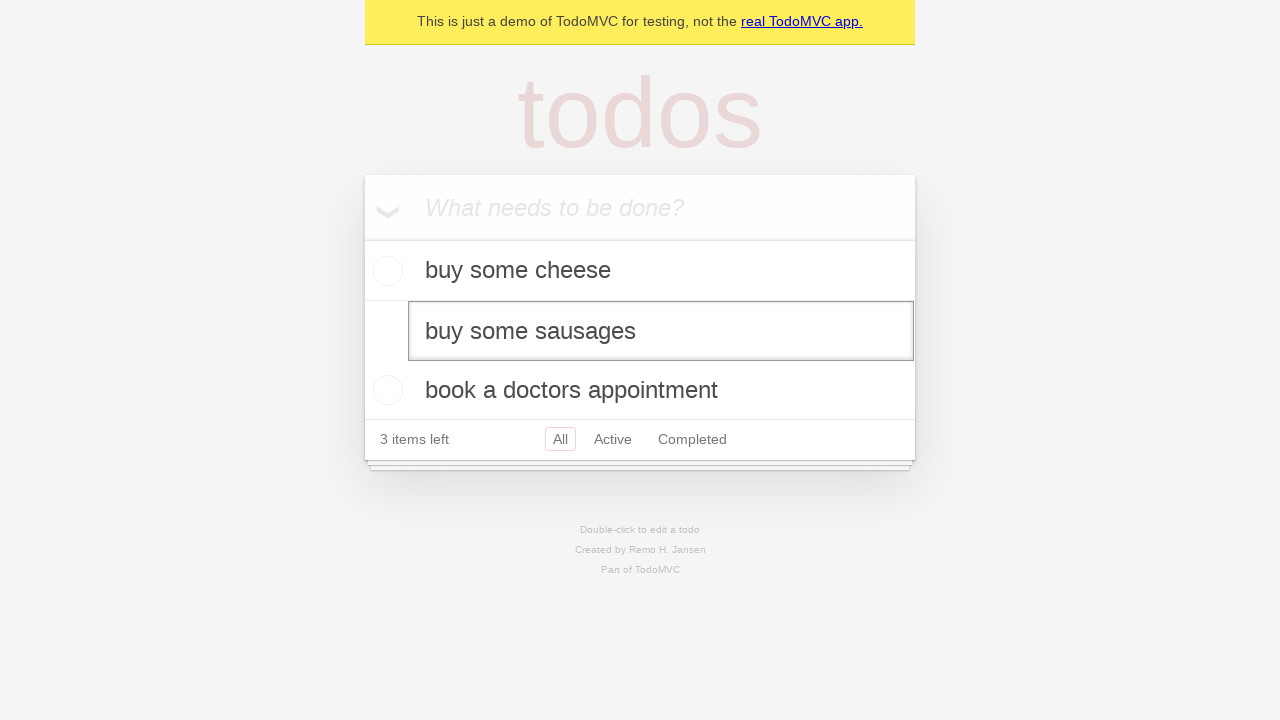

Dispatched blur event to save the edited todo
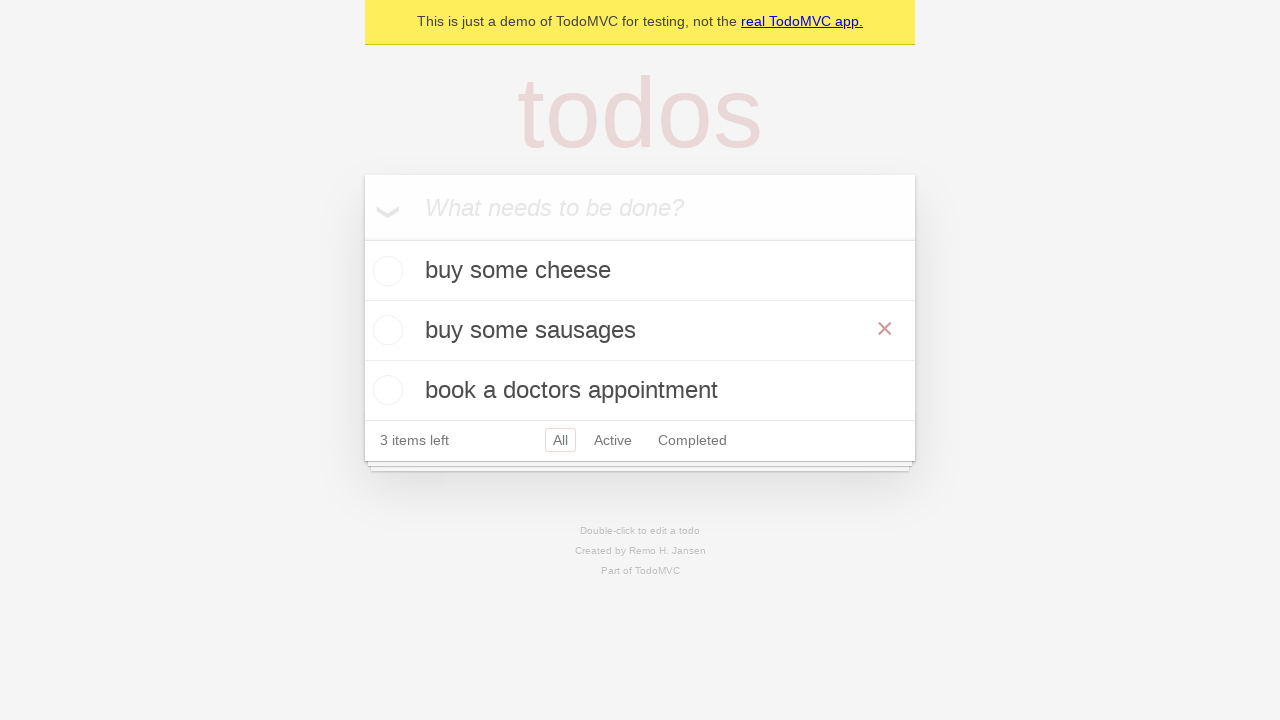

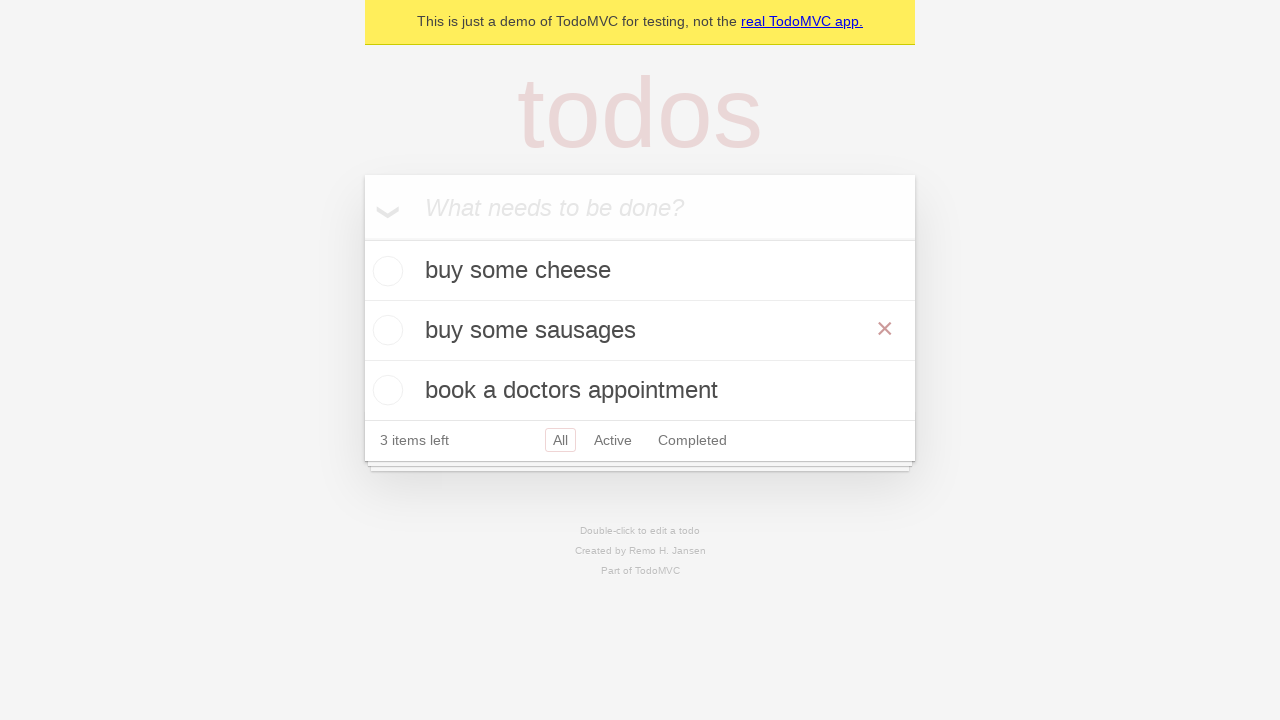